Tests dynamic dropdown for passenger count by clicking to increase adult count and then closing the dropdown

Starting URL: https://rahulshettyacademy.com/dropdownsPractise/

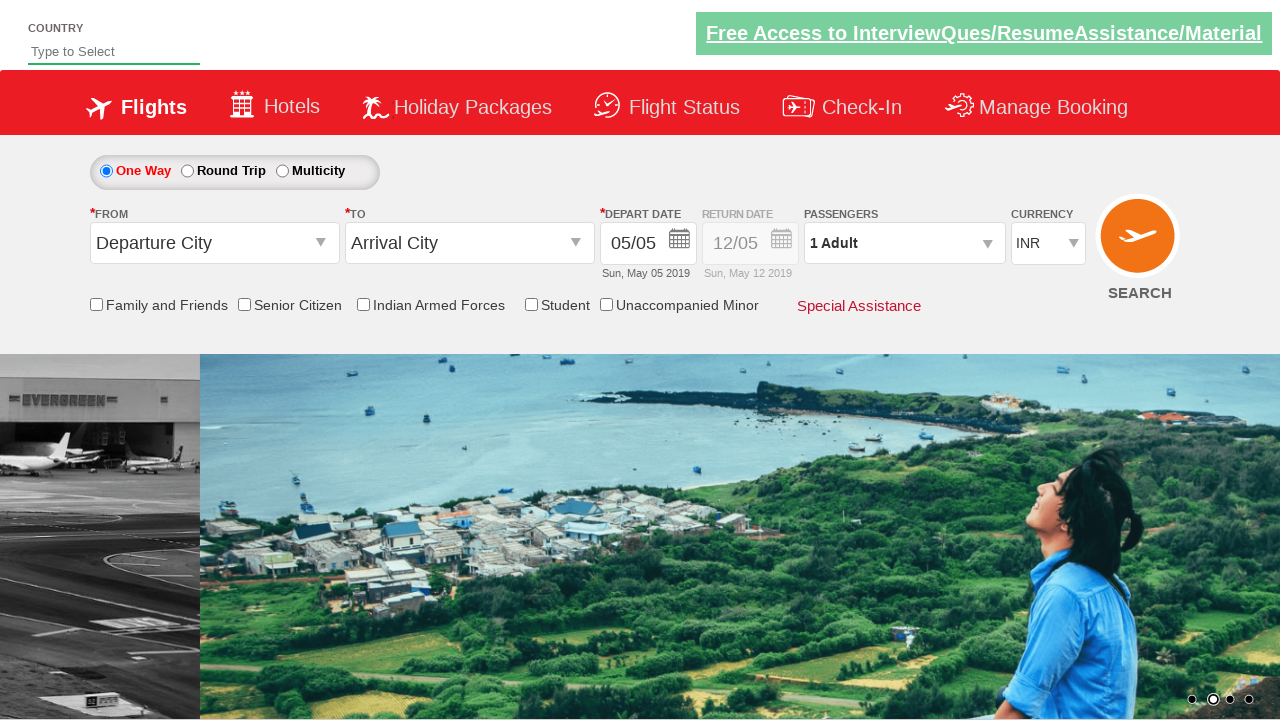

Clicked on passenger info dropdown at (904, 243) on #divpaxinfo
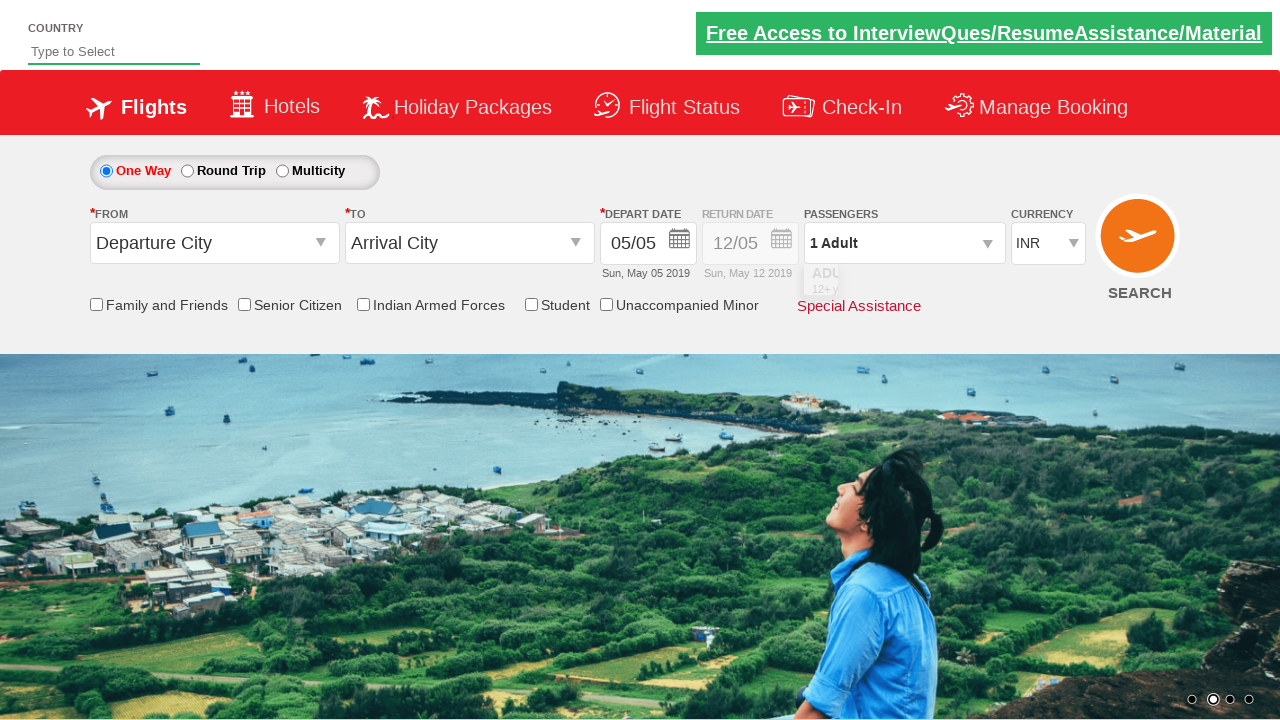

Clicked to increase adult count at (982, 288) on #hrefIncAdt
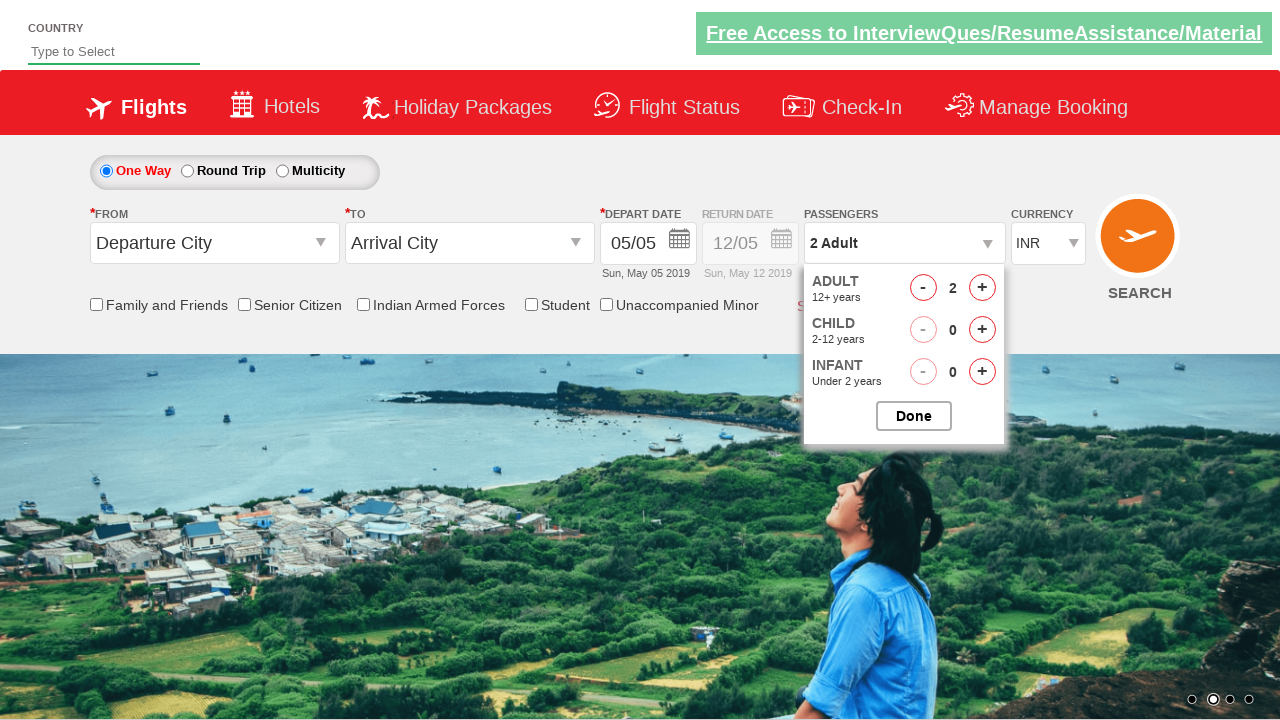

Clicked to increase adult count at (982, 288) on #hrefIncAdt
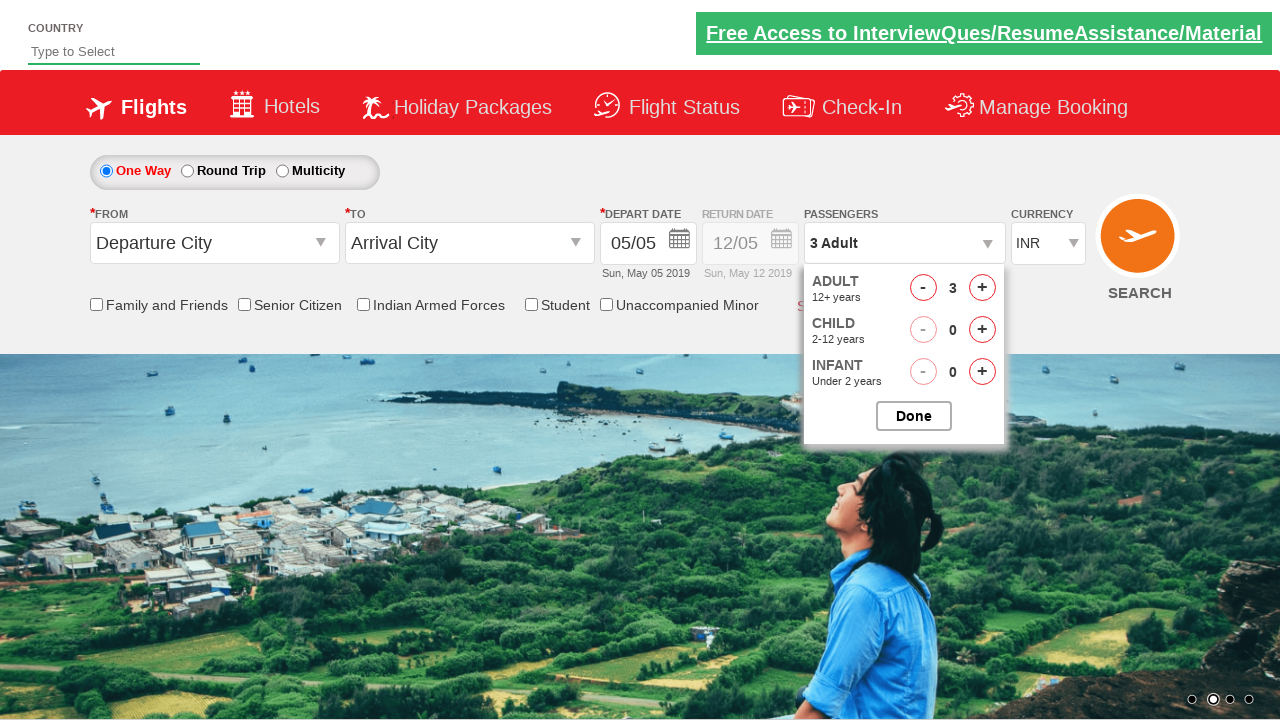

Clicked to increase adult count at (982, 288) on #hrefIncAdt
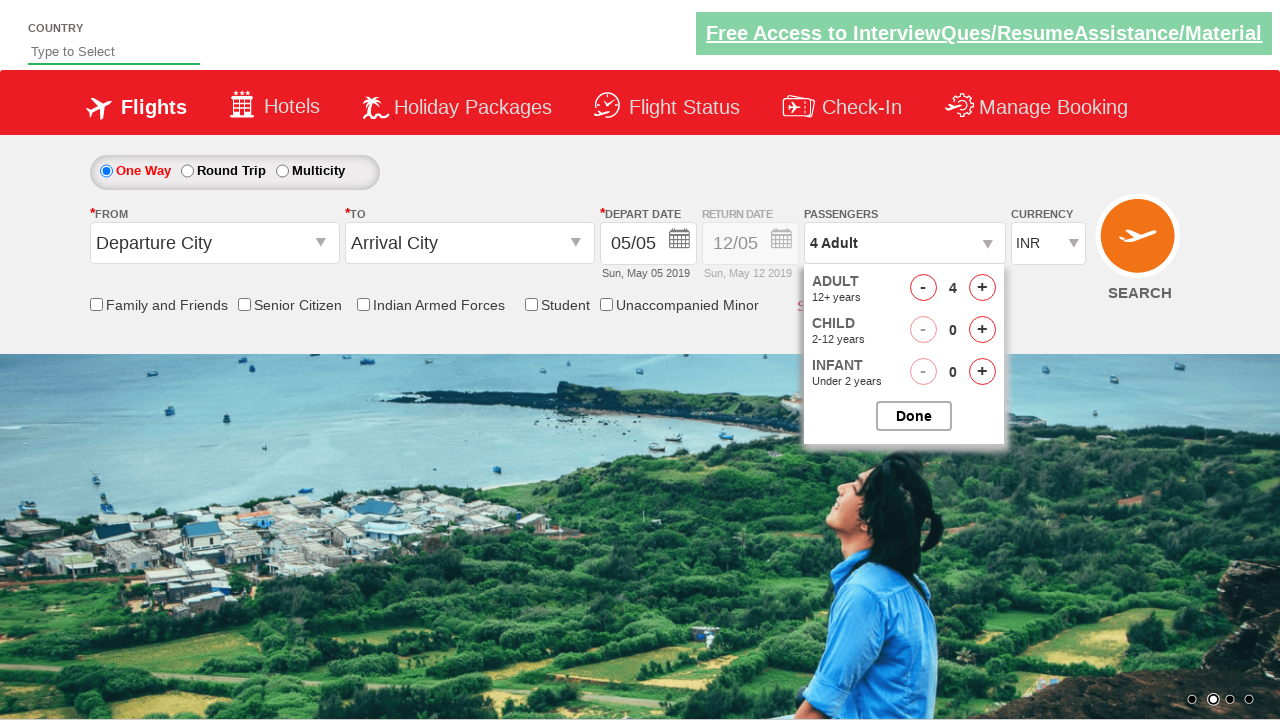

Closed the passenger dropdown at (914, 416) on #btnclosepaxoption
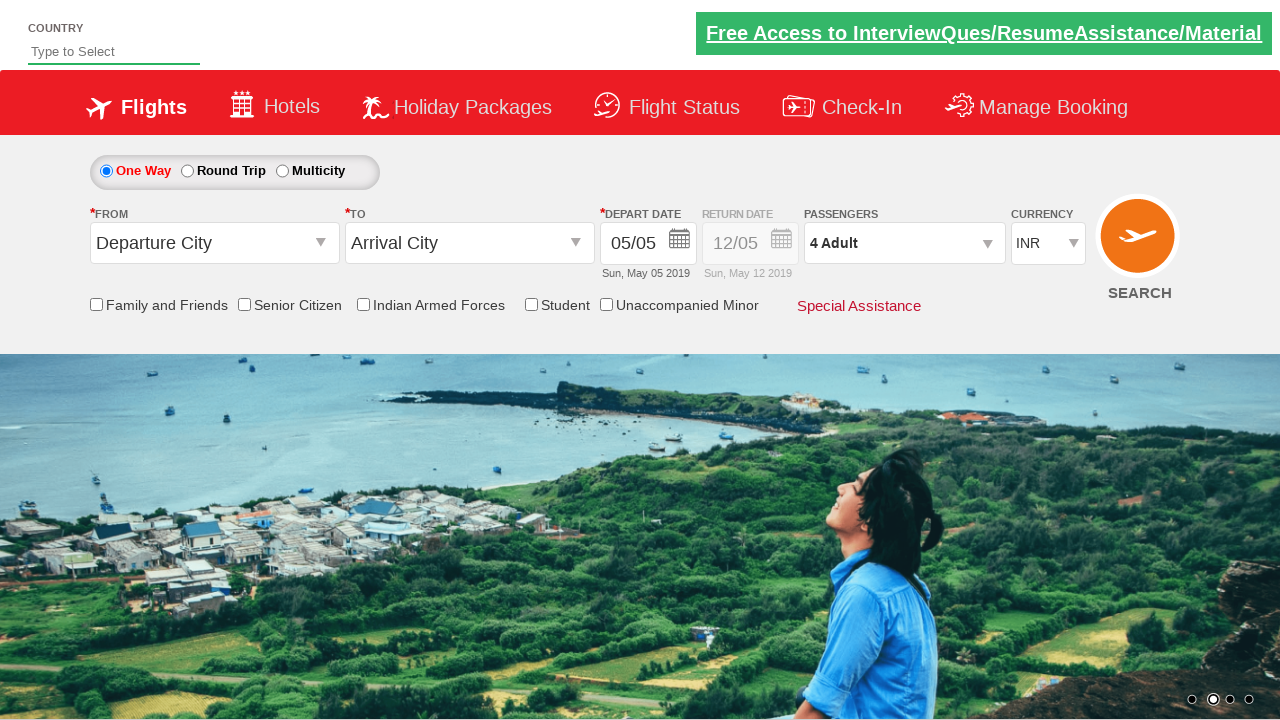

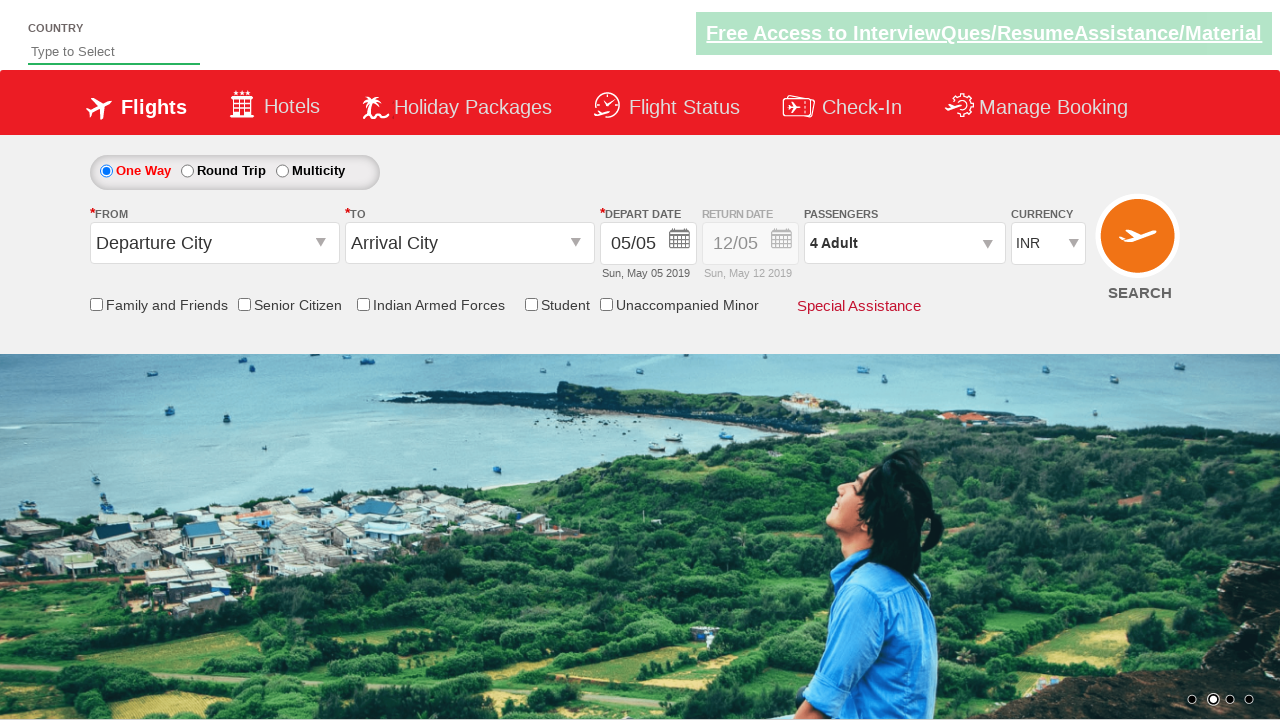